Tests navigating to DemoQA site from ToolsQA by clicking a link that opens in new tab

Starting URL: https://www.toolsqa.com/selenium-training/

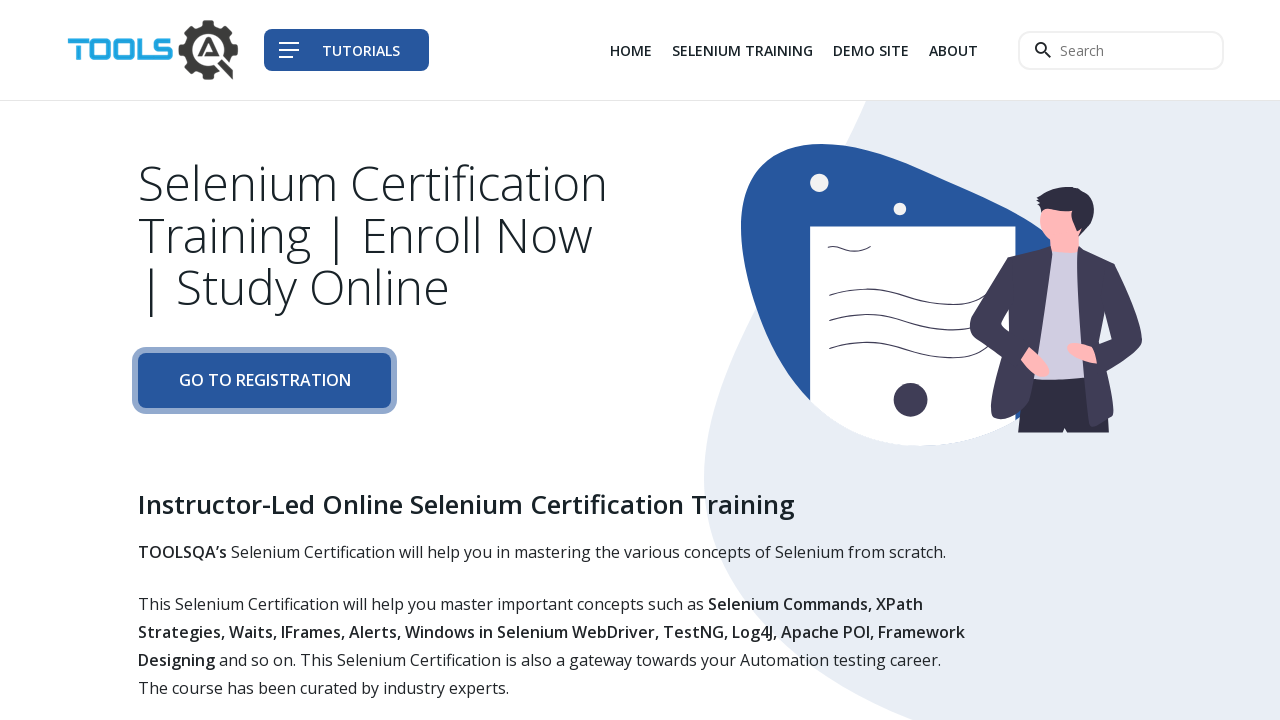

Clicked Demo Site link that opens in new tab at (871, 50) on div.col-auto li:nth-child(3) a
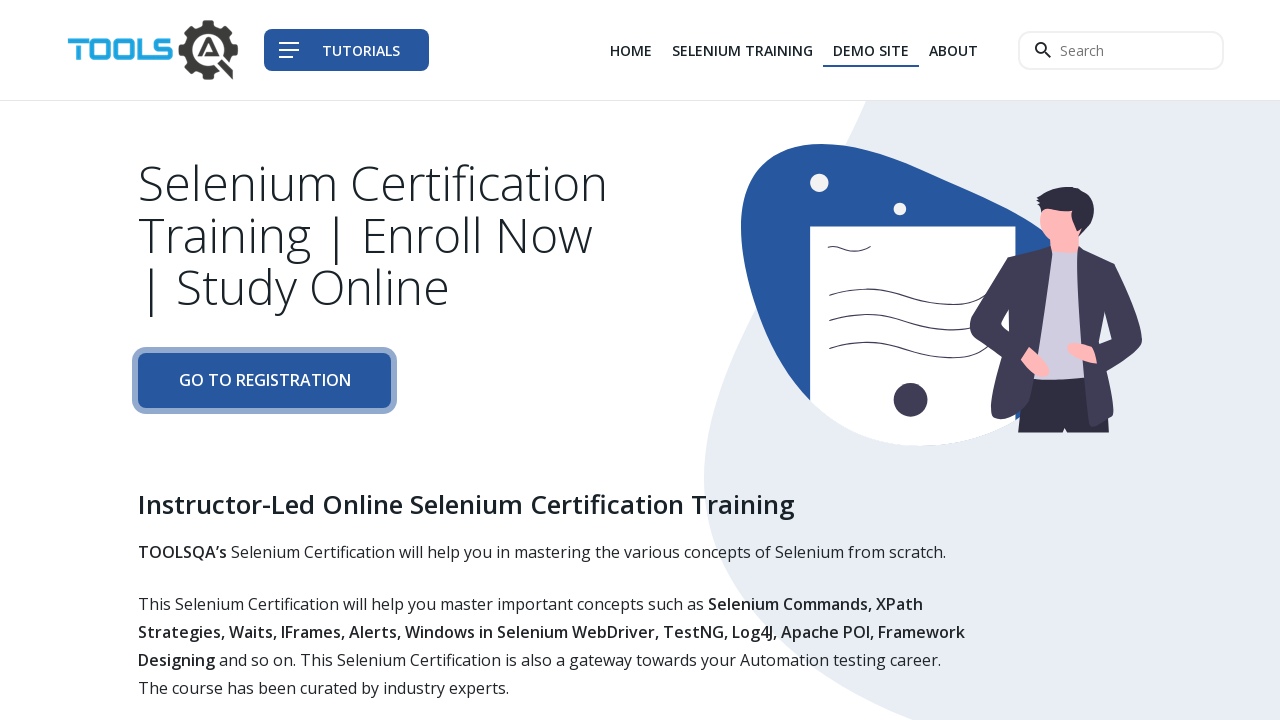

Switched to newly opened DemoQA tab
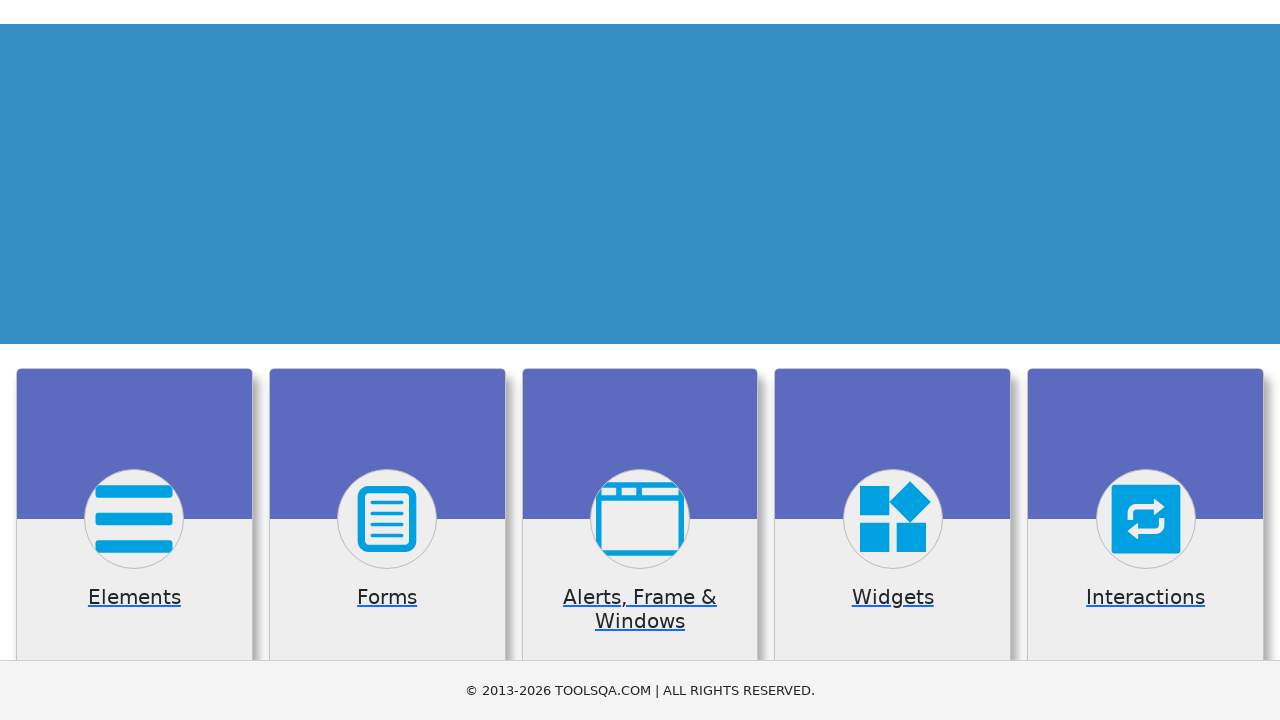

Verified DemoQA page loaded with correct URL
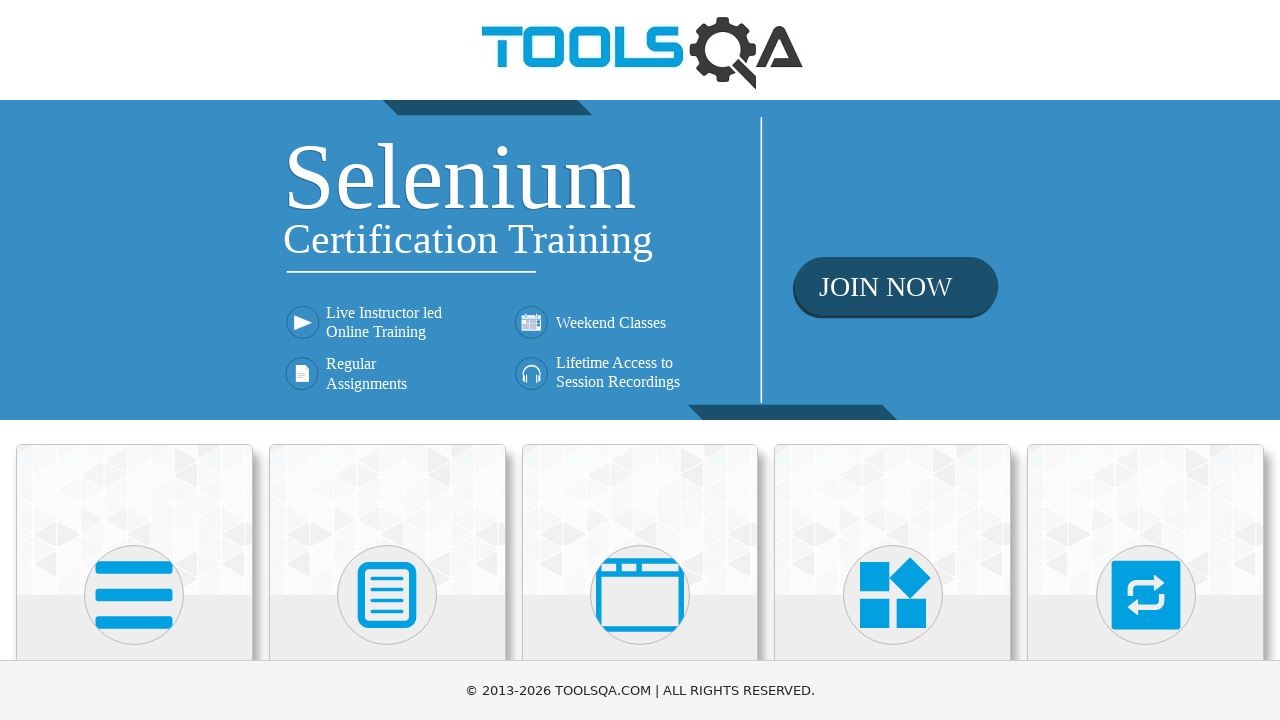

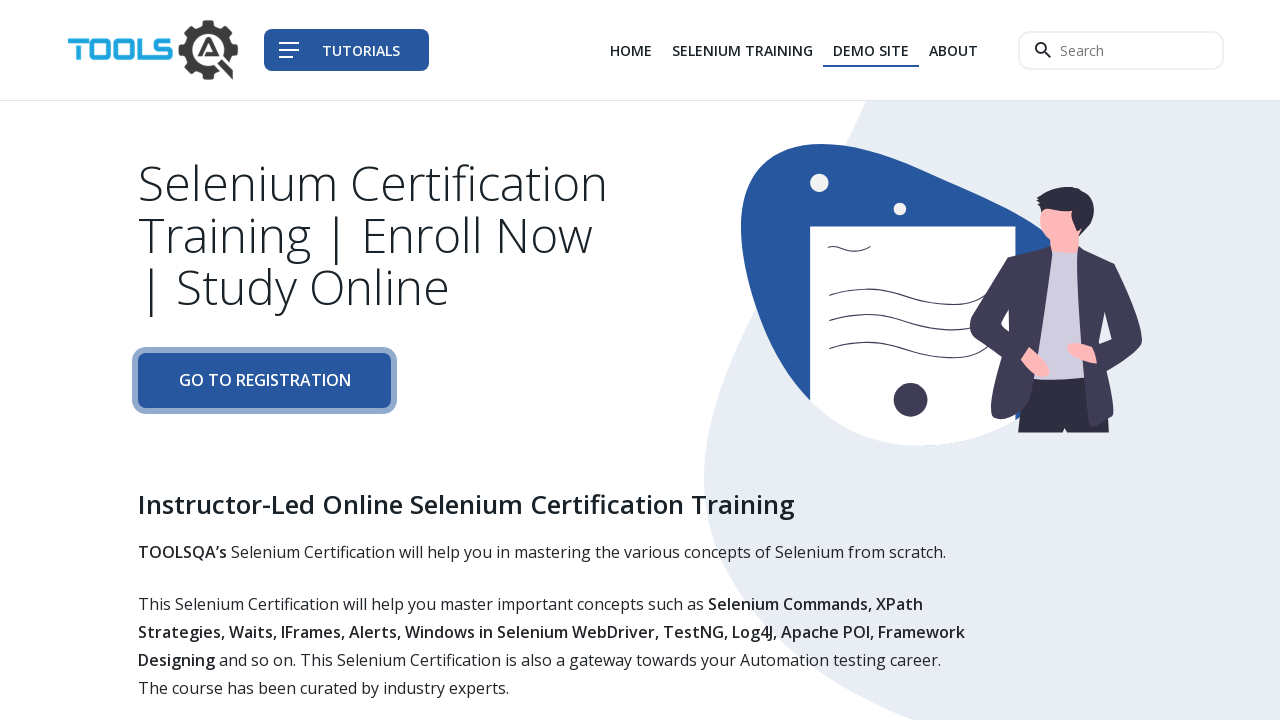